Tests form validation by filling first name and last name but leaving email empty, then clicking submit to trigger validation

Starting URL: https://suninjuly.github.io/registration1.html

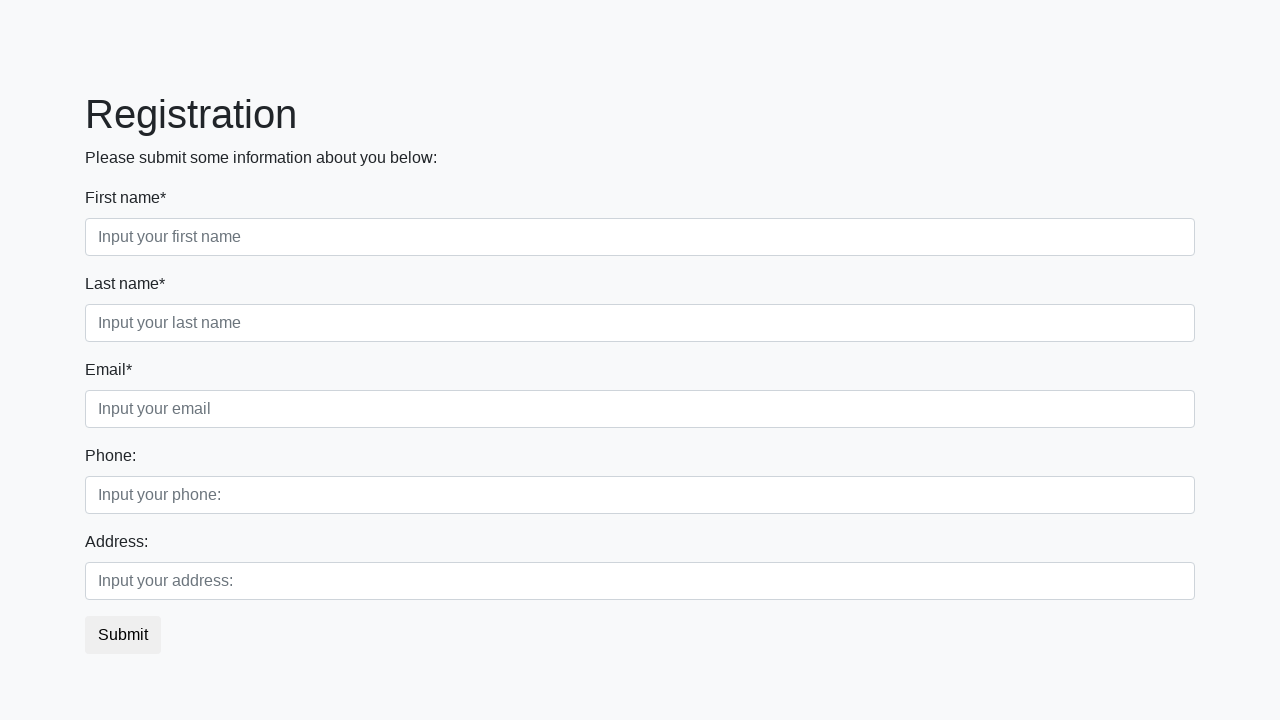

Filled first name field with 'Andrey' on .first_block .form-control.first
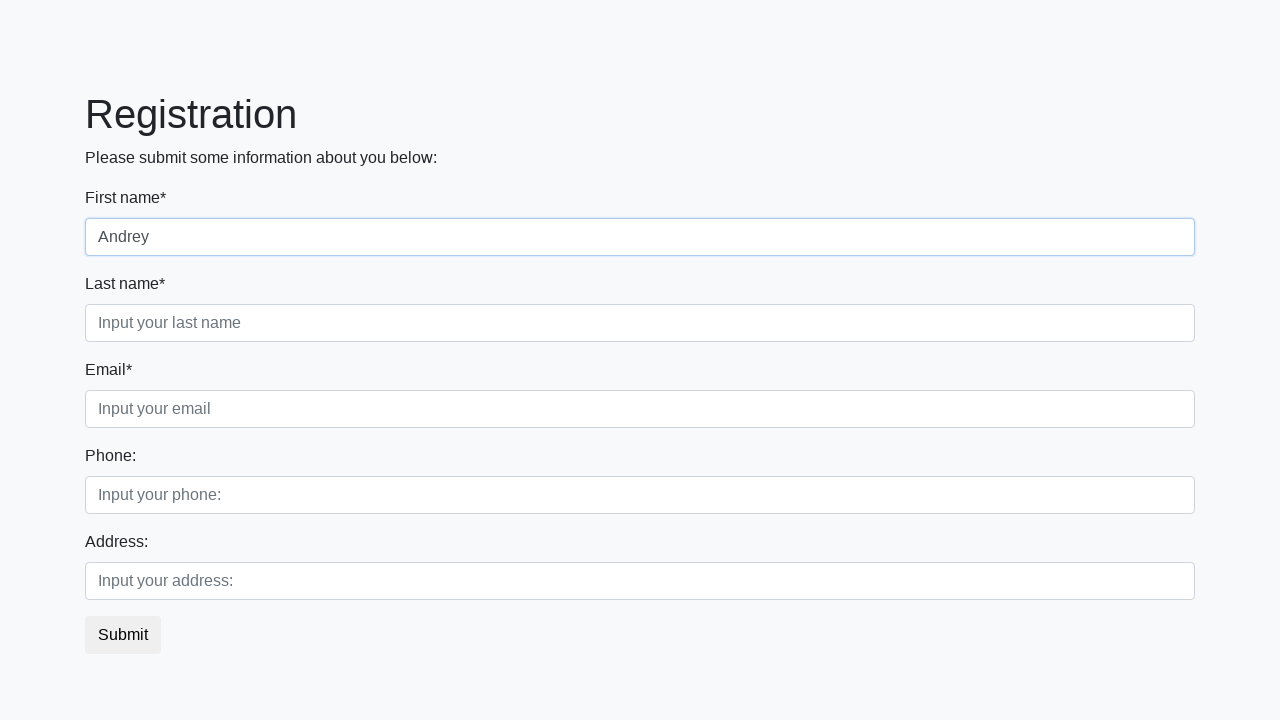

Filled last name field with 'Andreev' on .first_block .form-control.second
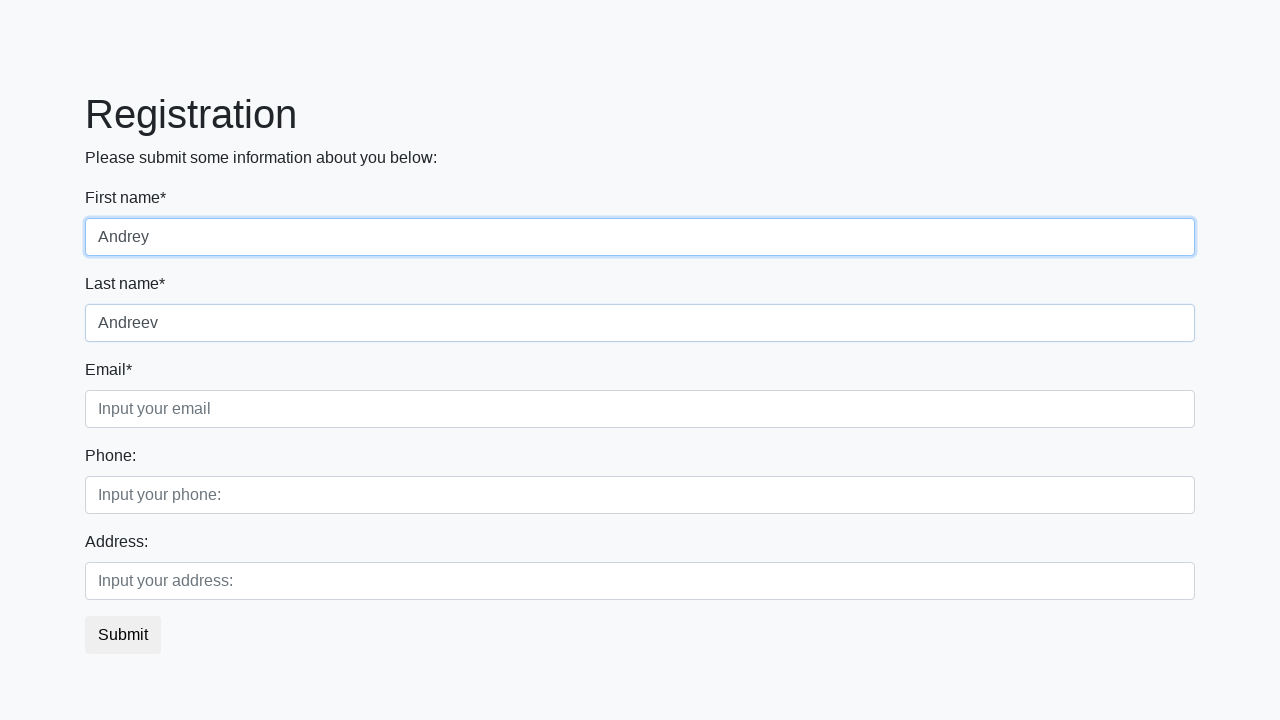

Clicked submit button without filling email field at (123, 635) on .btn
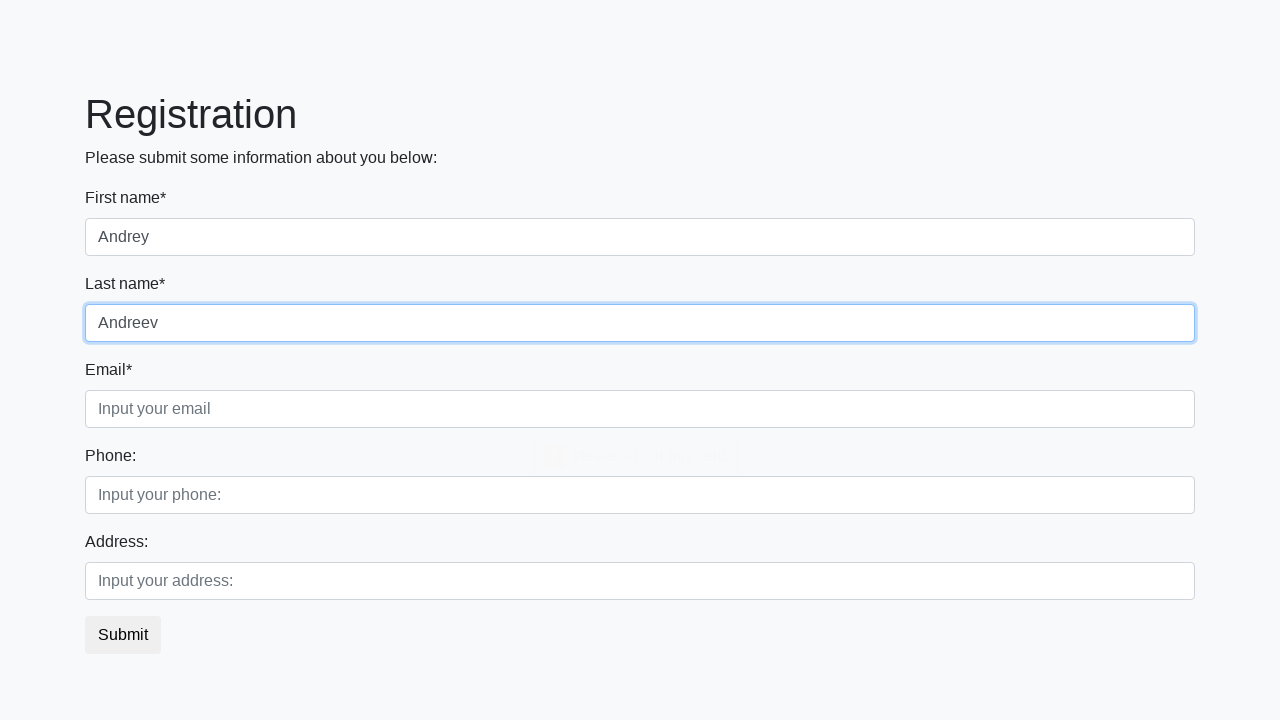

Email field is visible, indicating form validation prevented submission
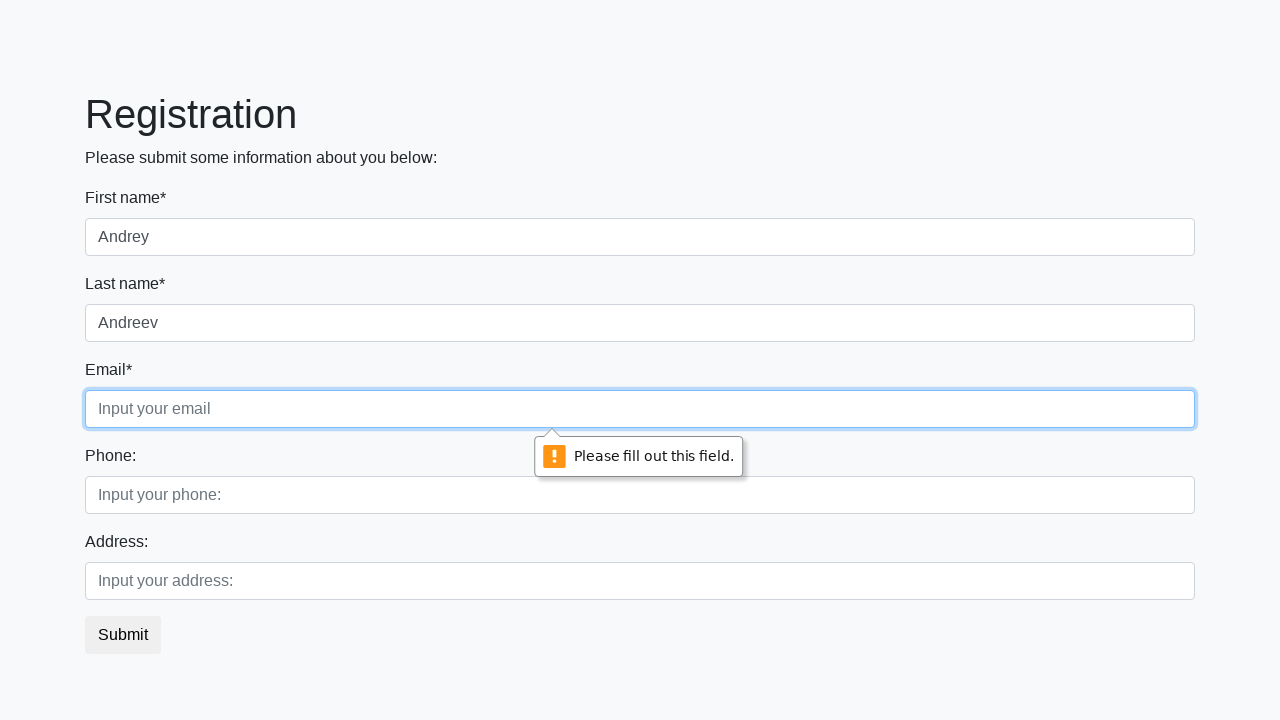

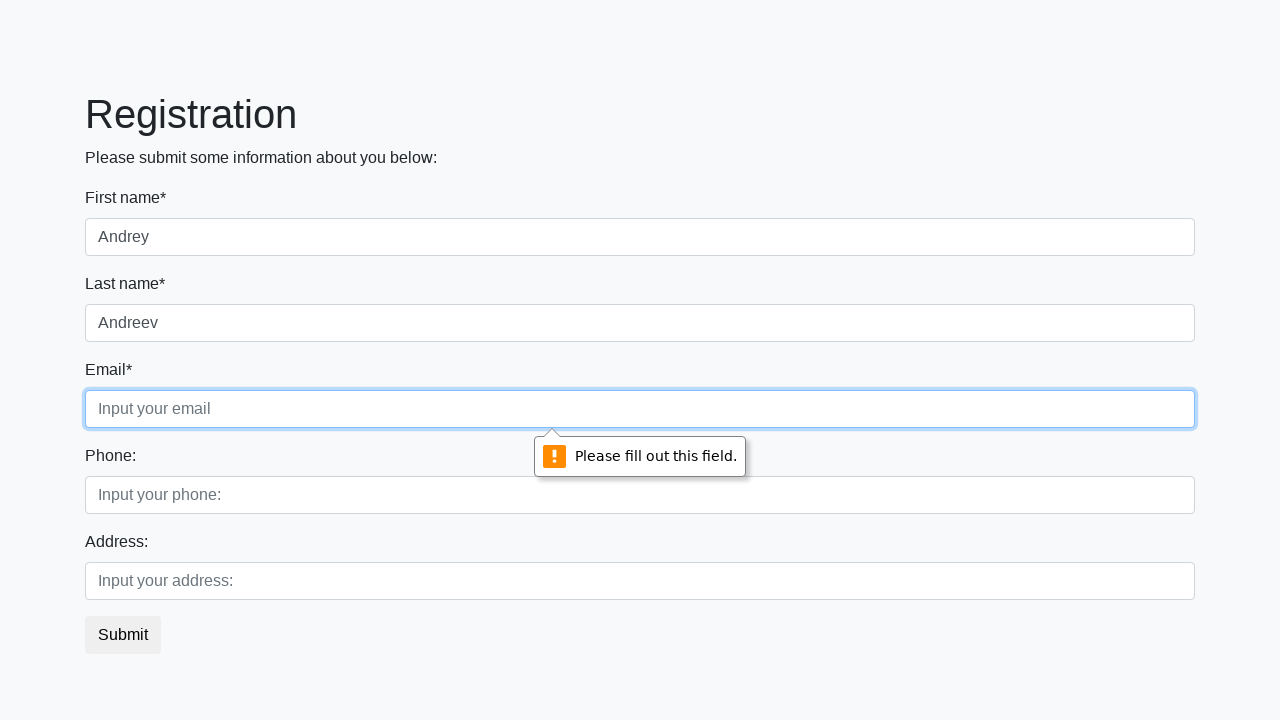